Tests navigation on Animal Planet website by clicking on Shows menu, then Wildlife category to display list of shows

Starting URL: https://www.animalplanet.com/

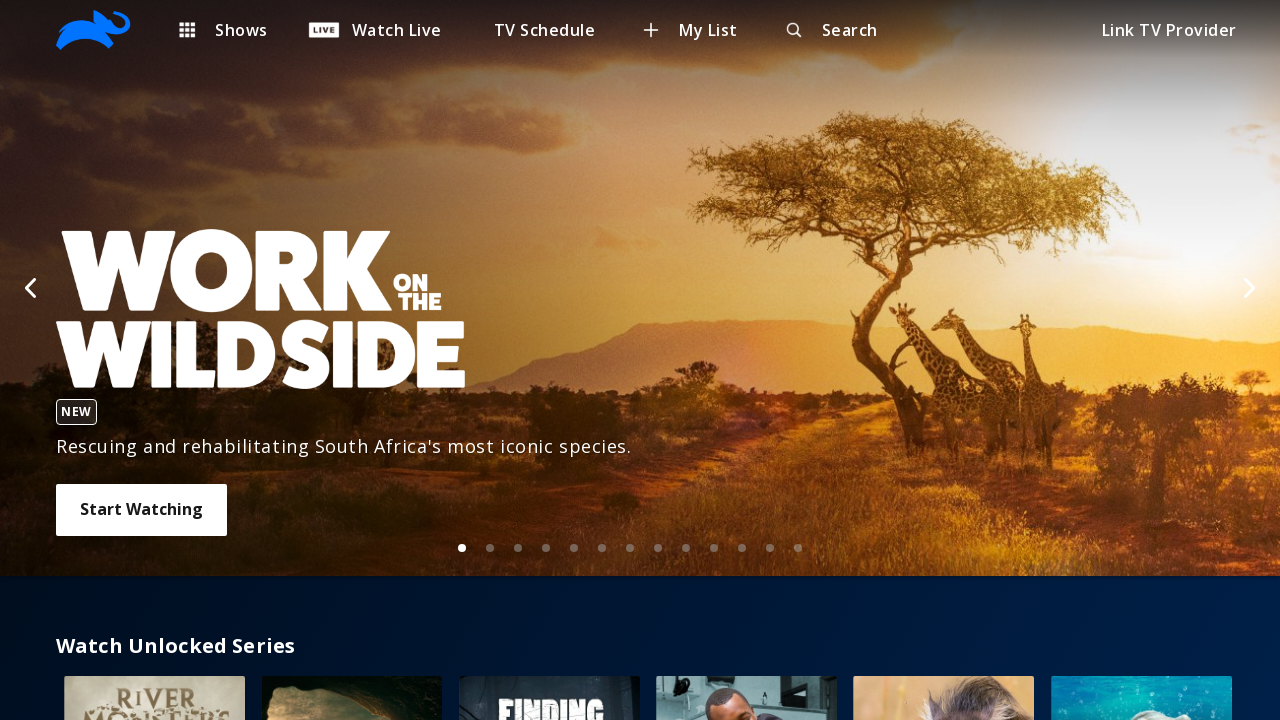

Site logo loaded and visible
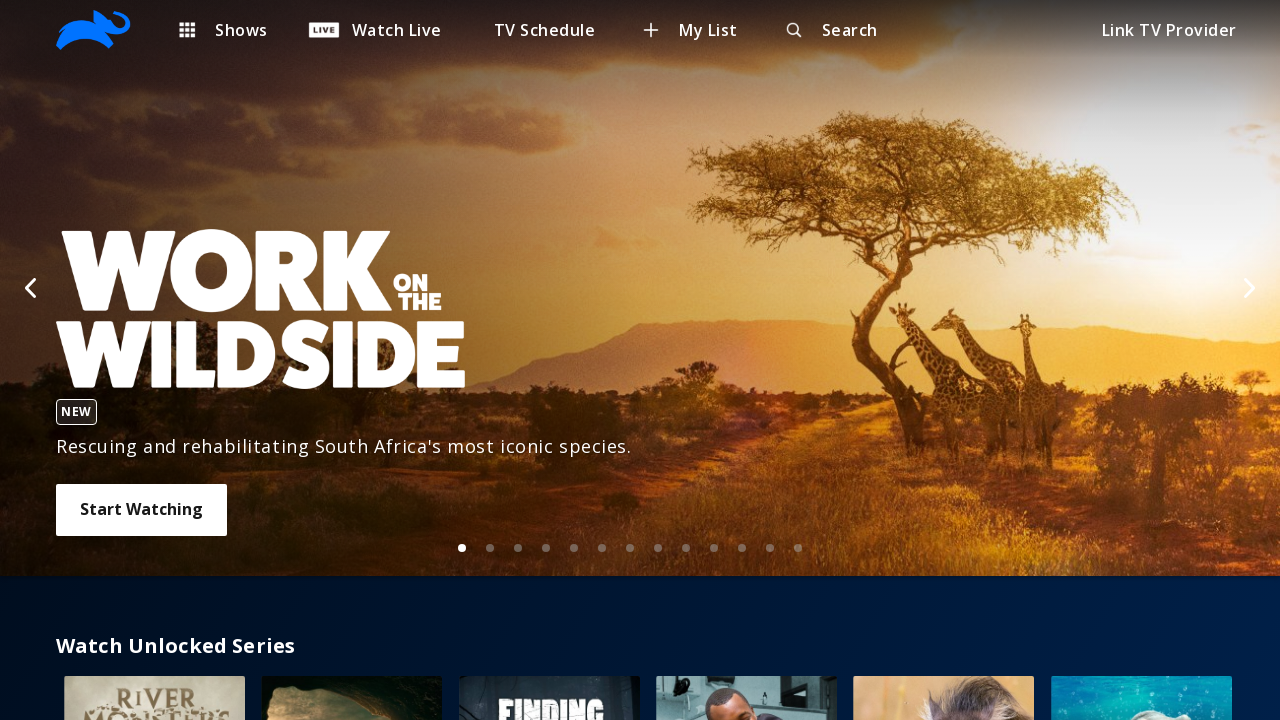

Shows menu element is available
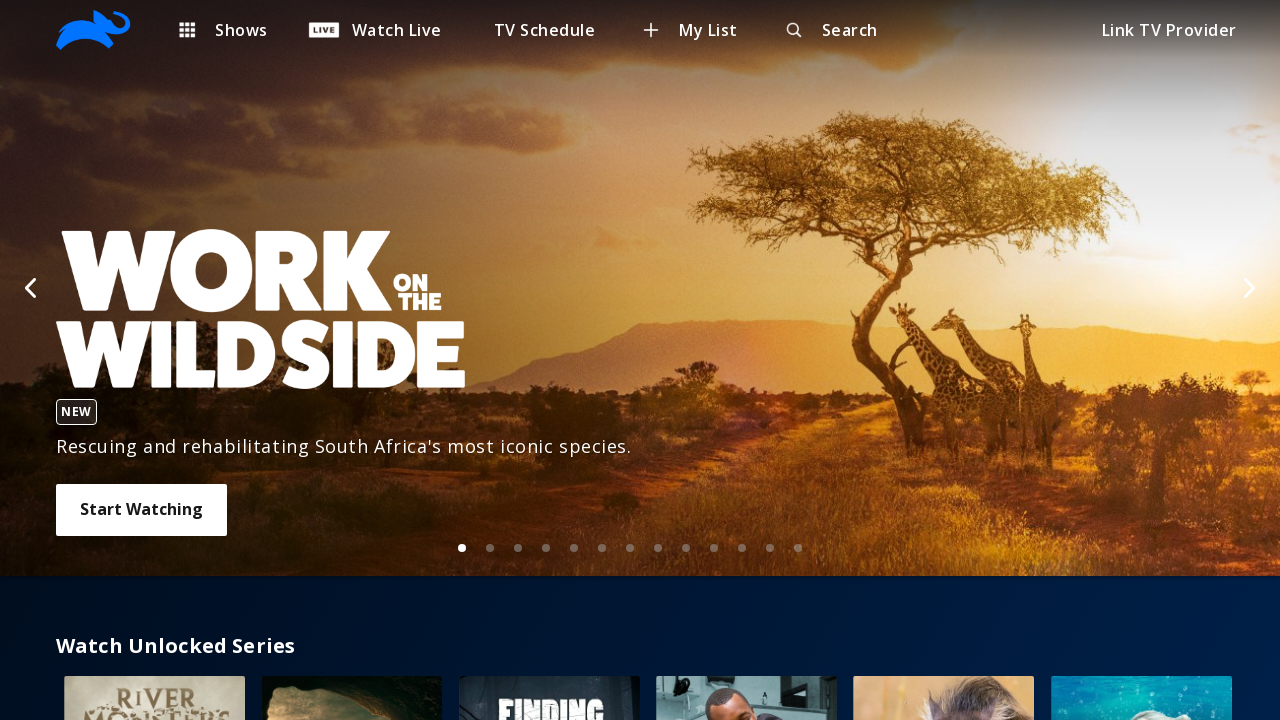

Clicked on Shows menu at (241, 30) on xpath=//p[contains(text(),'Shows')]
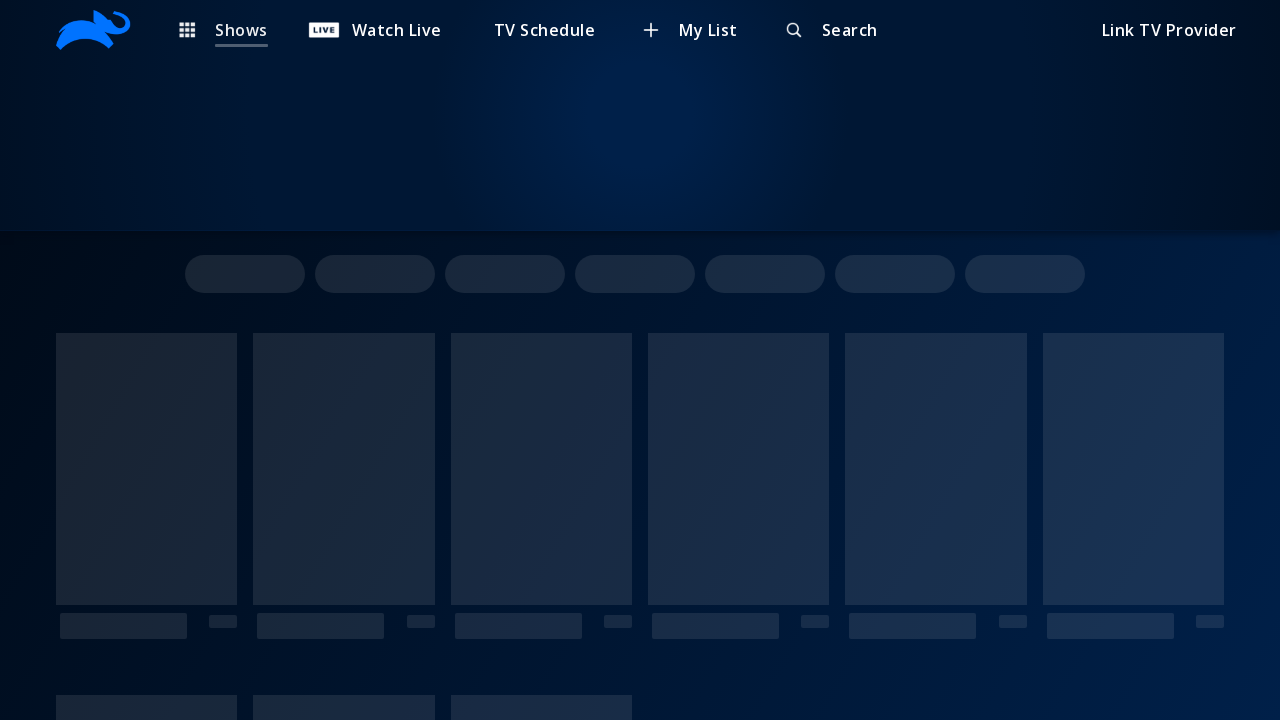

Wildlife category element is available
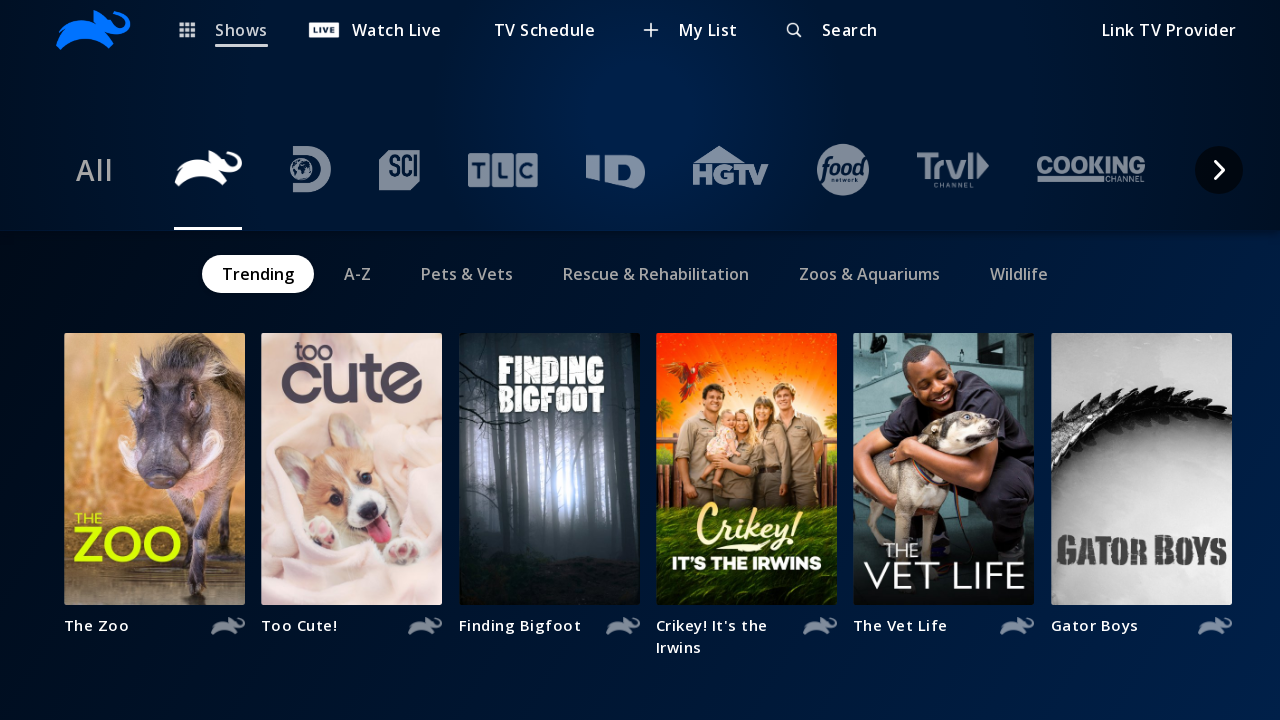

Clicked on Wildlife category at (1019, 274) on xpath=//span[contains(text(),'Wildlife')]
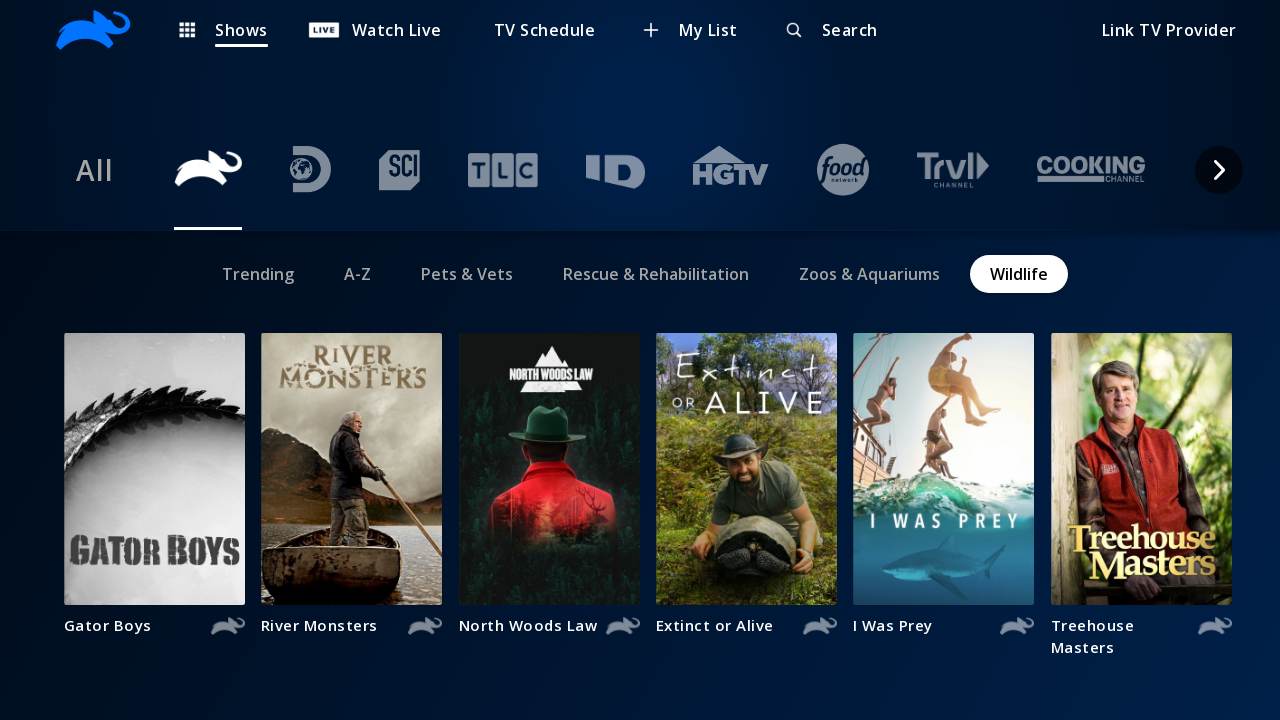

List of Wildlife shows is displayed
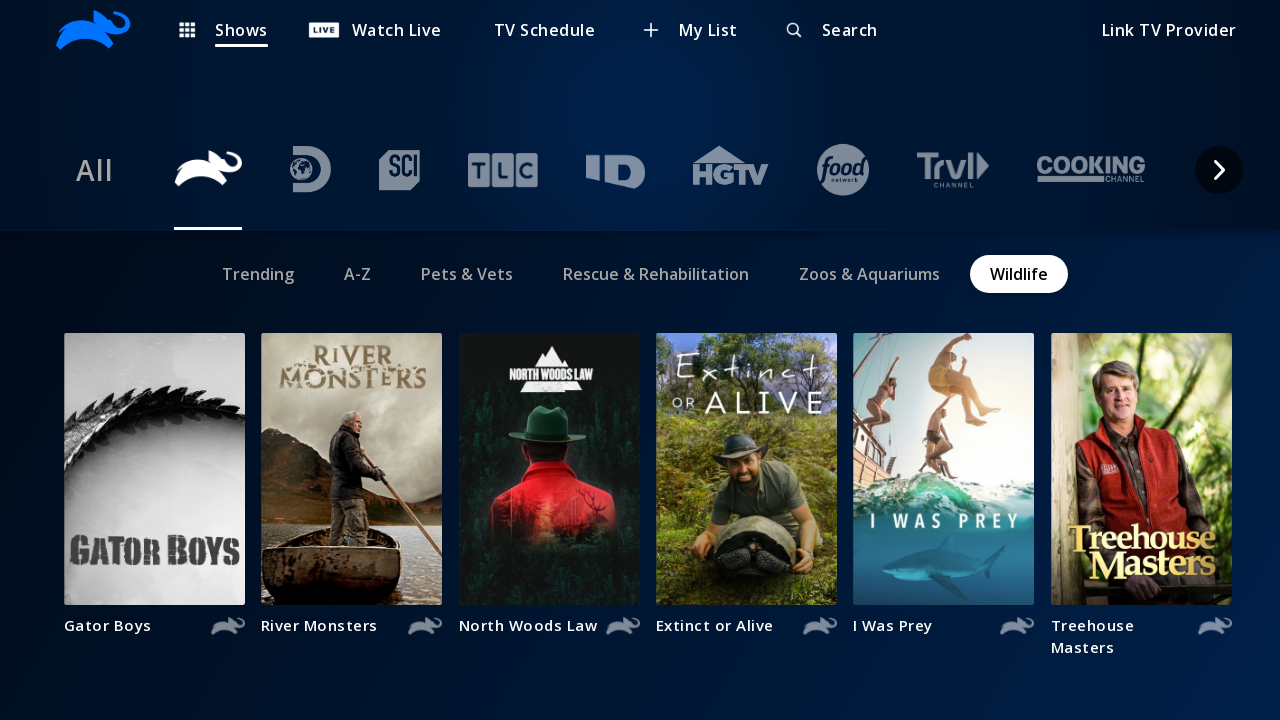

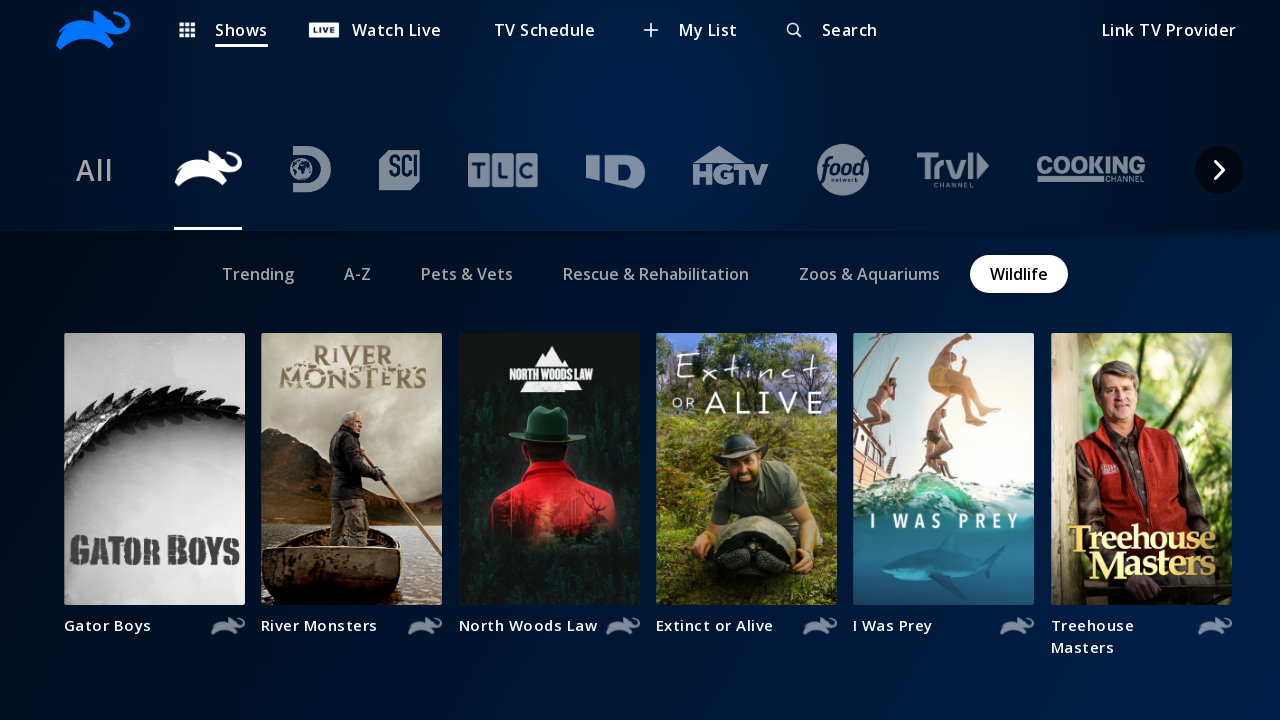